Tests slider manipulation by dragging the slider handle to change its value

Starting URL: https://demoqa.com/slider

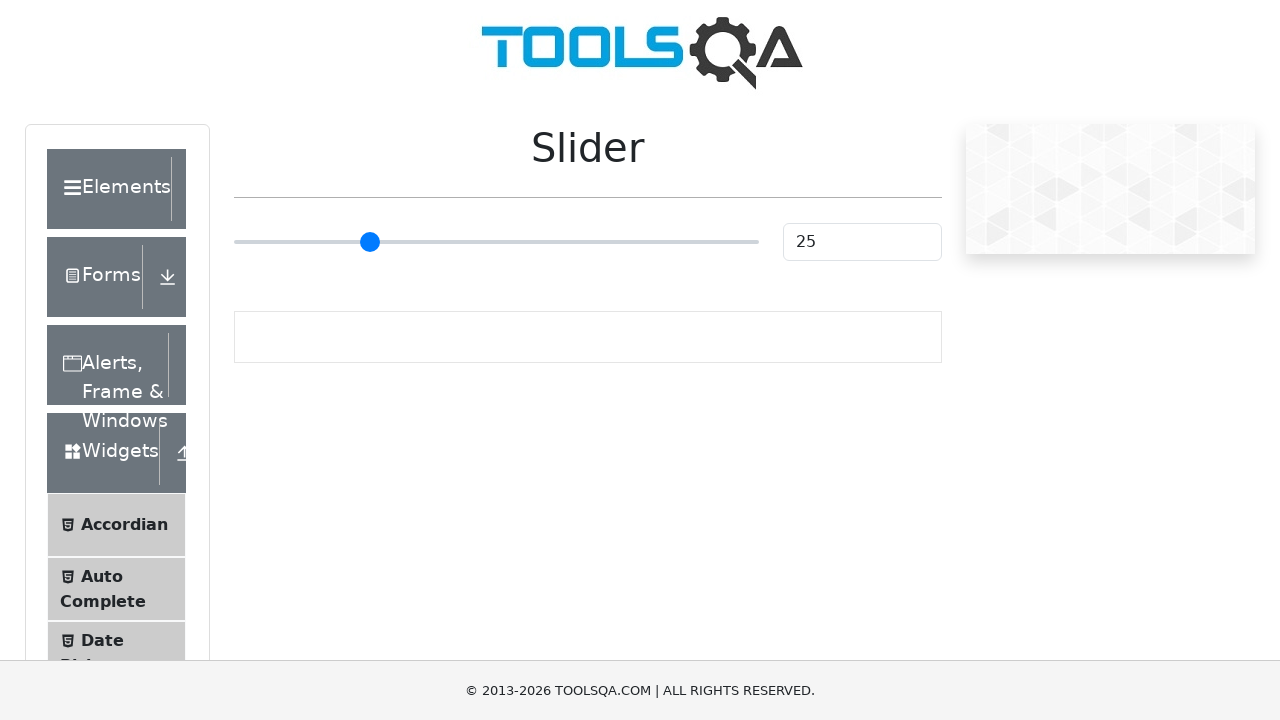

Located the slider input element
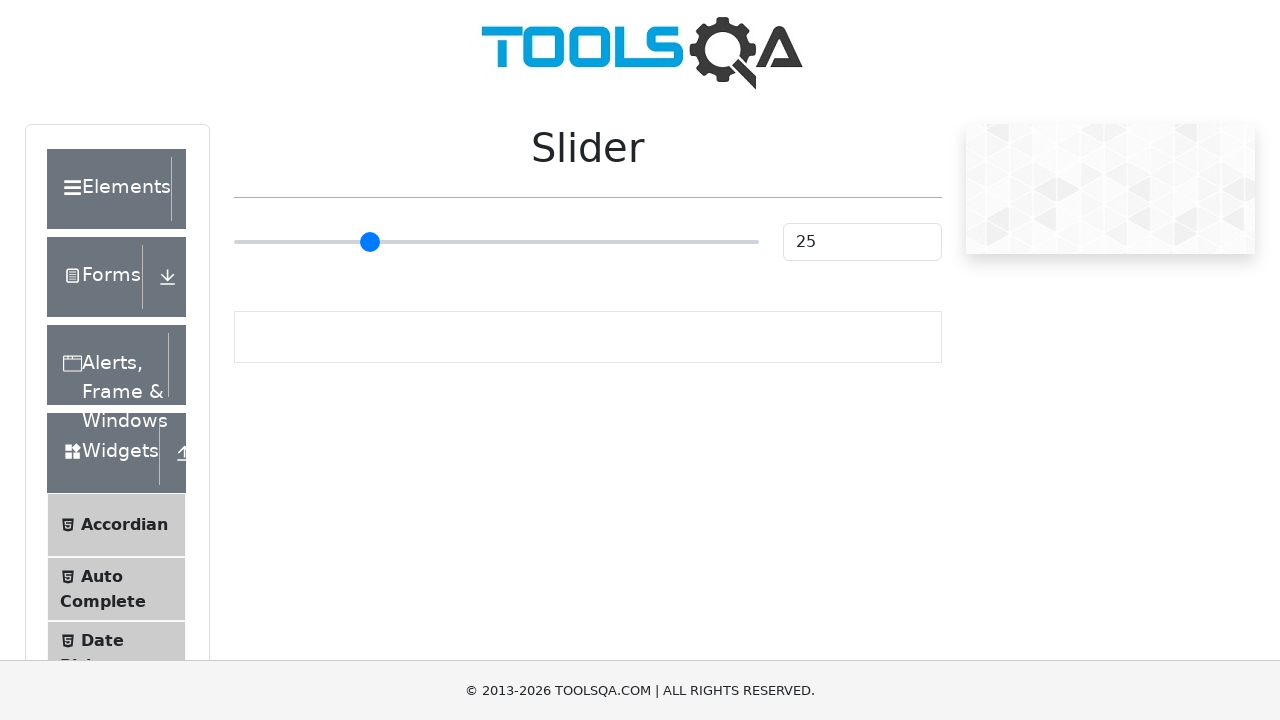

Retrieved slider bounding box
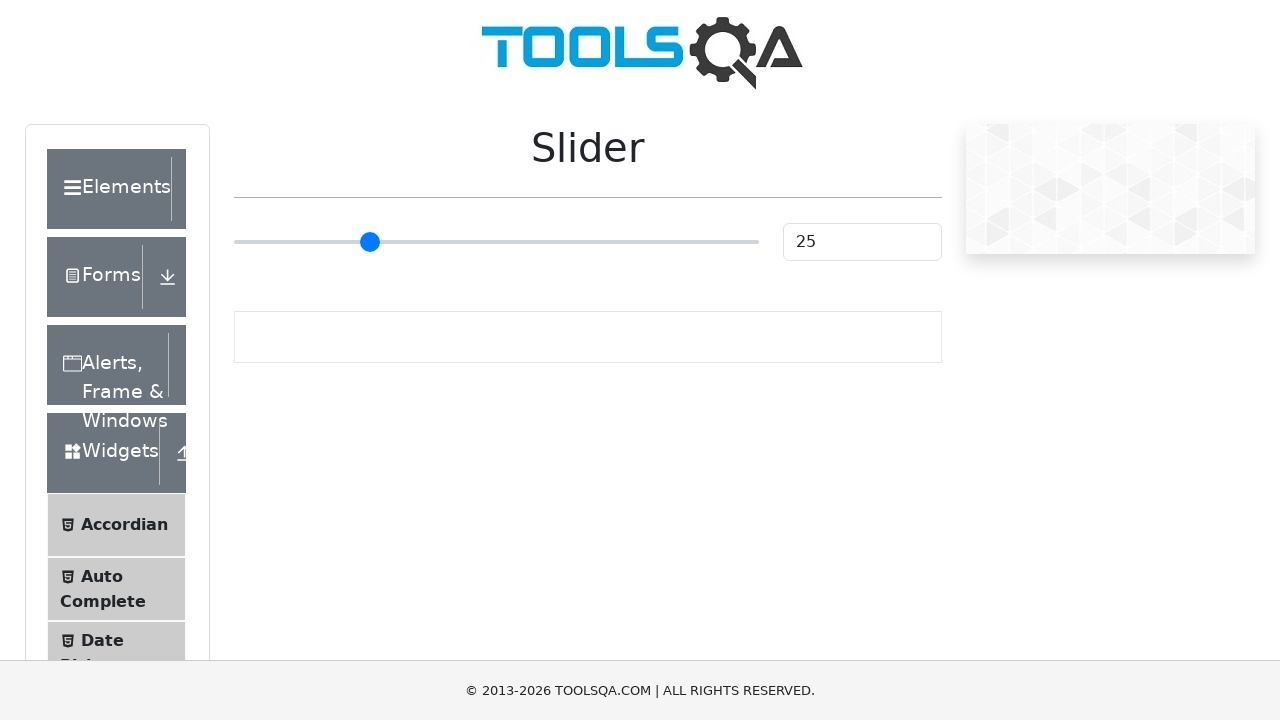

Moved mouse to center of slider handle at (496, 242)
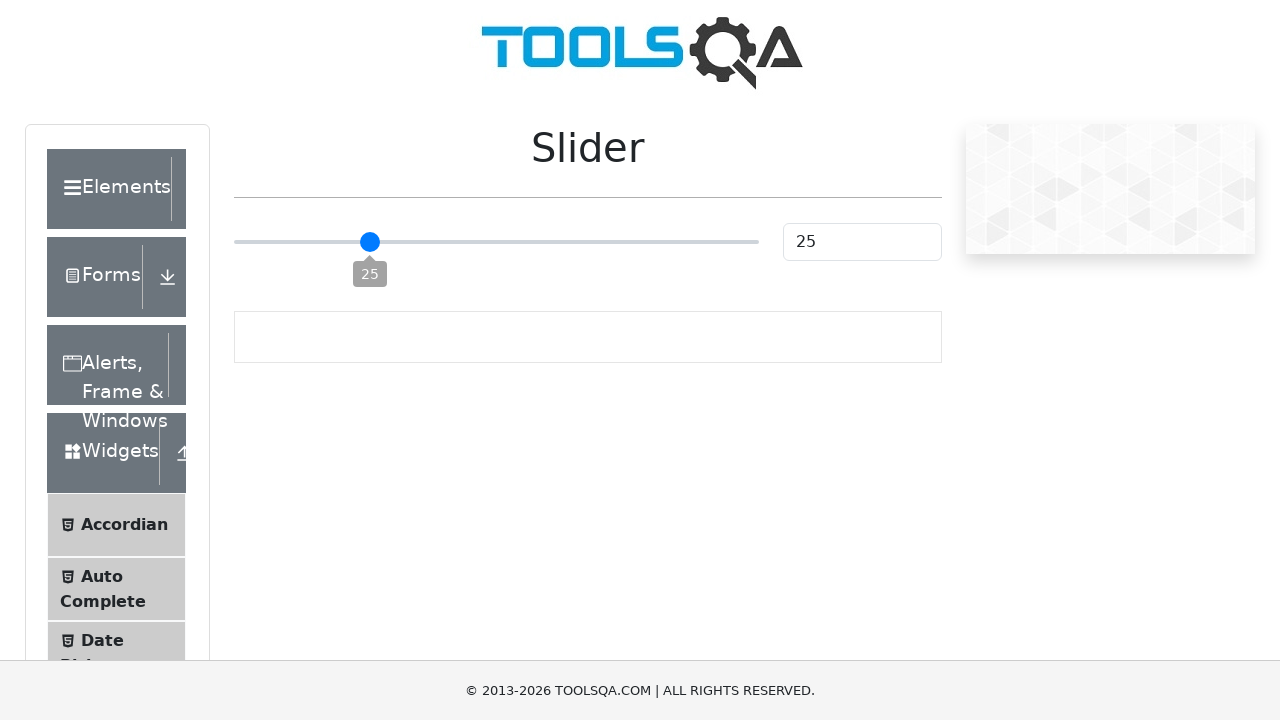

Pressed mouse button down on slider handle at (496, 242)
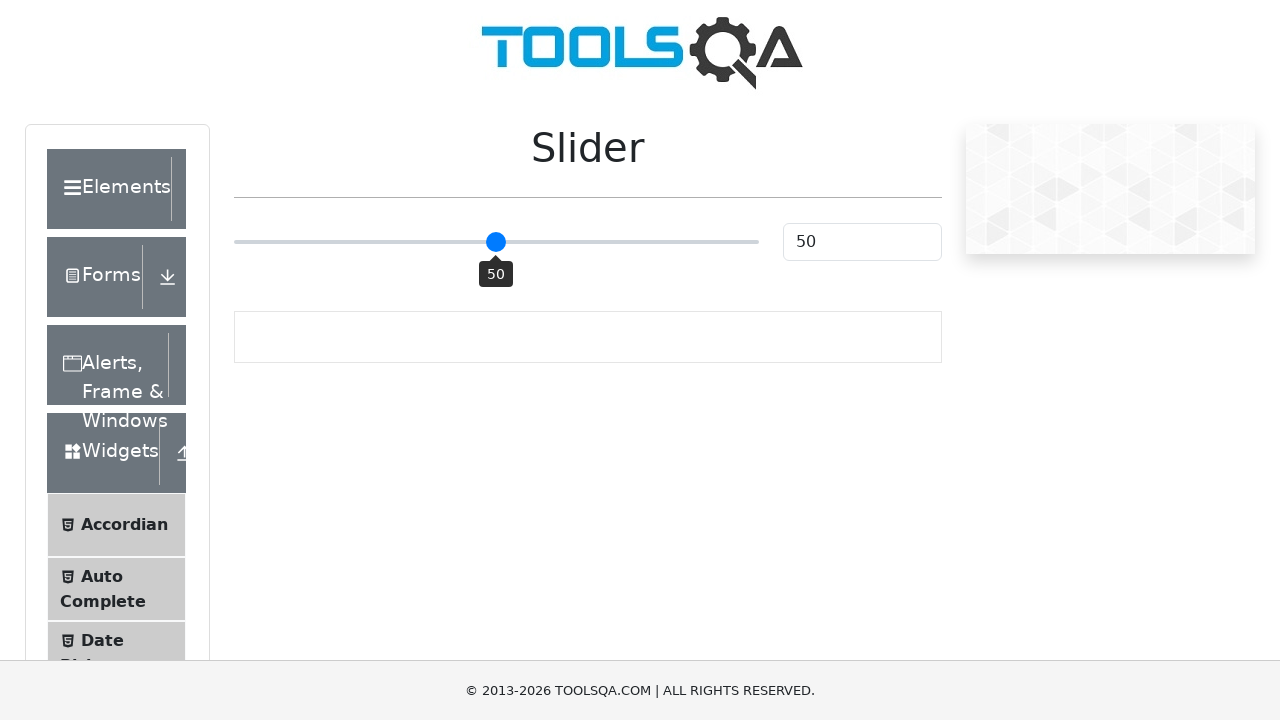

Dragged slider handle 30 pixels to the right at (526, 242)
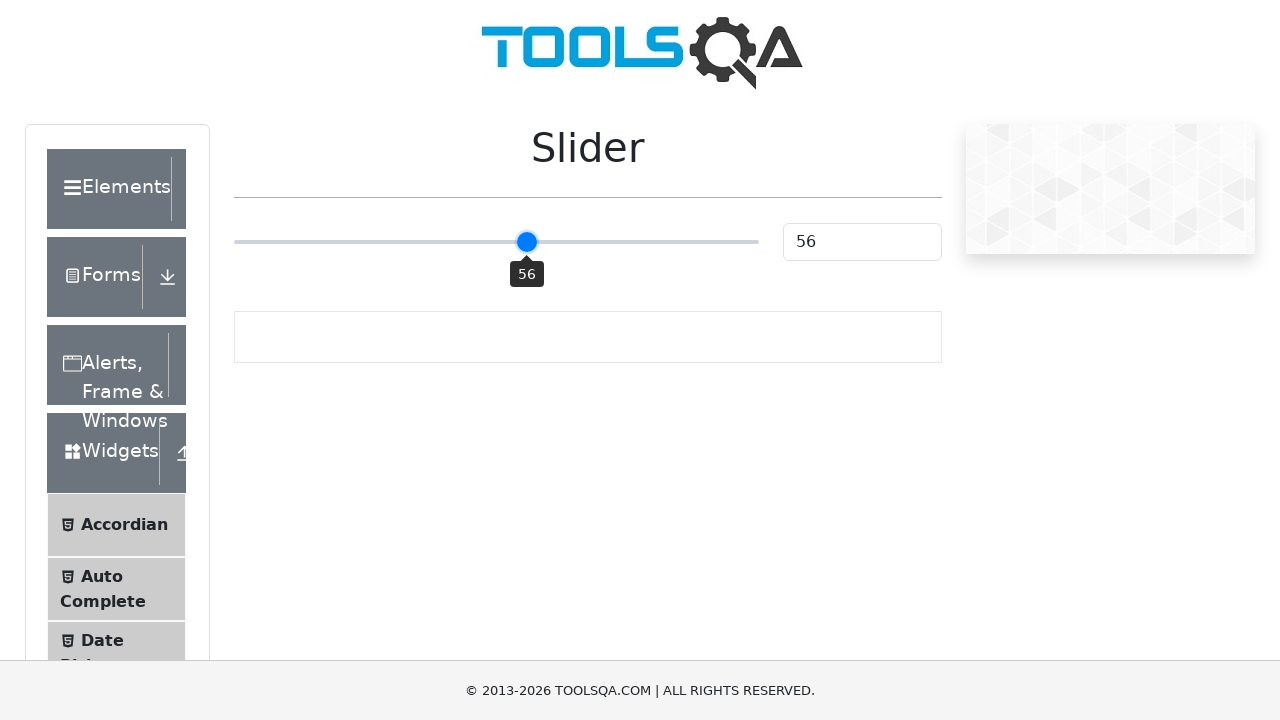

Released mouse button to complete slider drag at (526, 242)
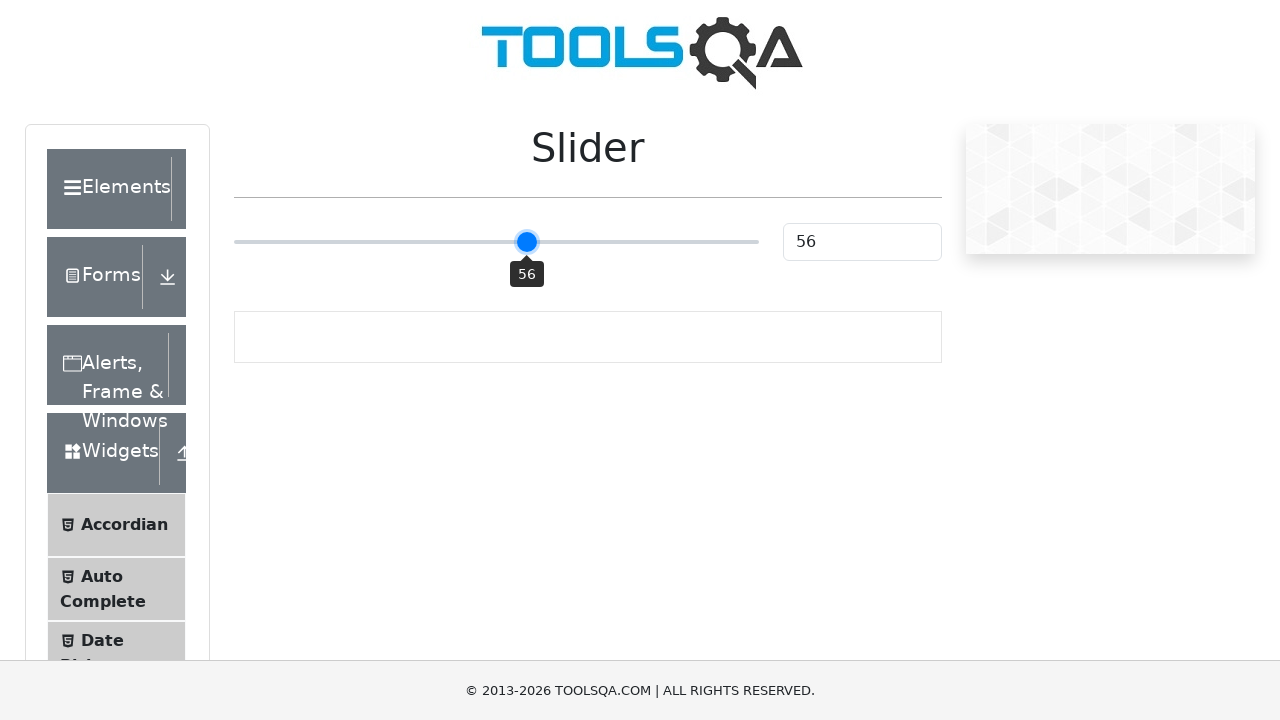

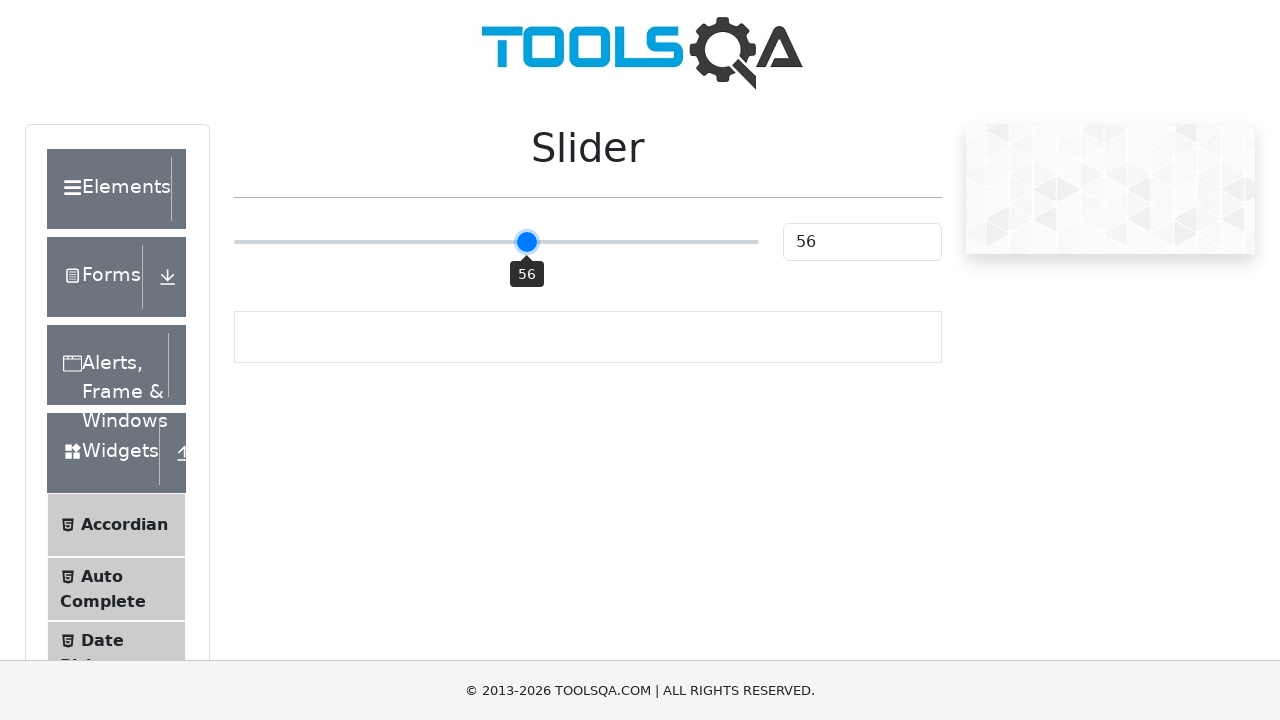